Tests confirm box interaction by clicking on an example confirm link and accepting the confirmation dialog

Starting URL: https://www.selenium.dev/documentation/webdriver/interactions/alerts/

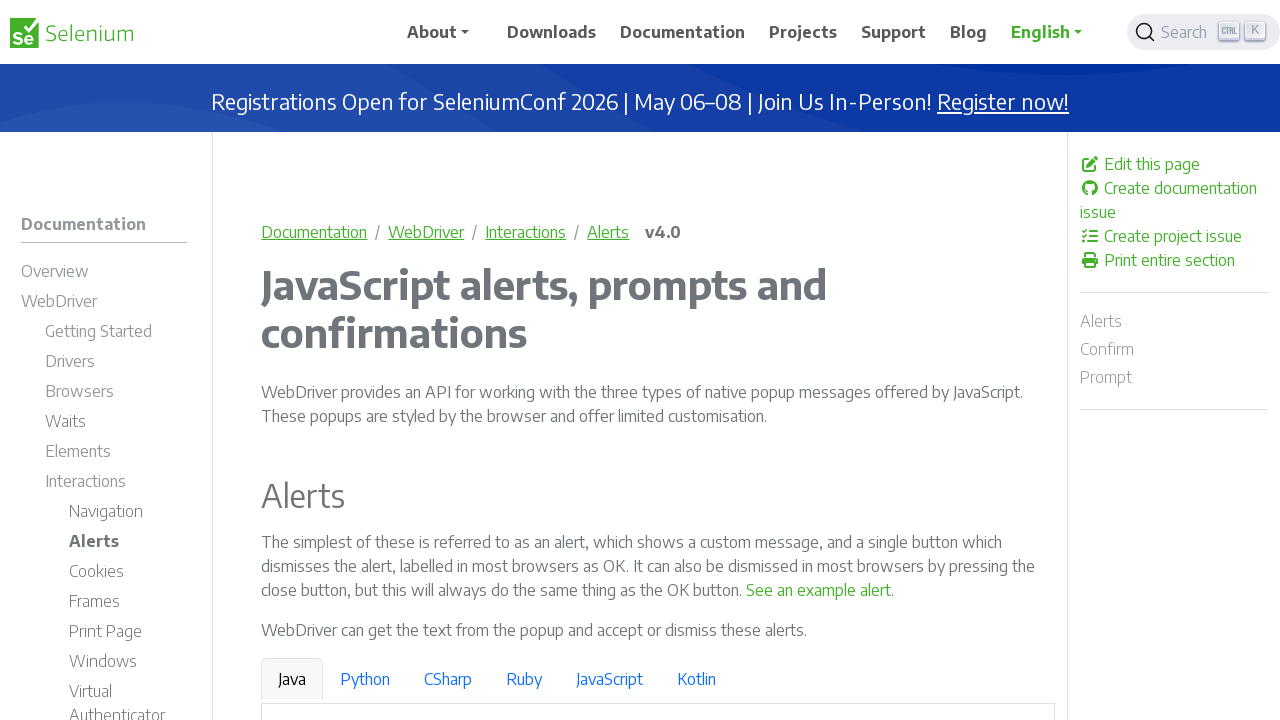

Clicked on the confirm example link at (964, 361) on xpath=/html/body/div/div[1]/div/main/div/p[4]/a
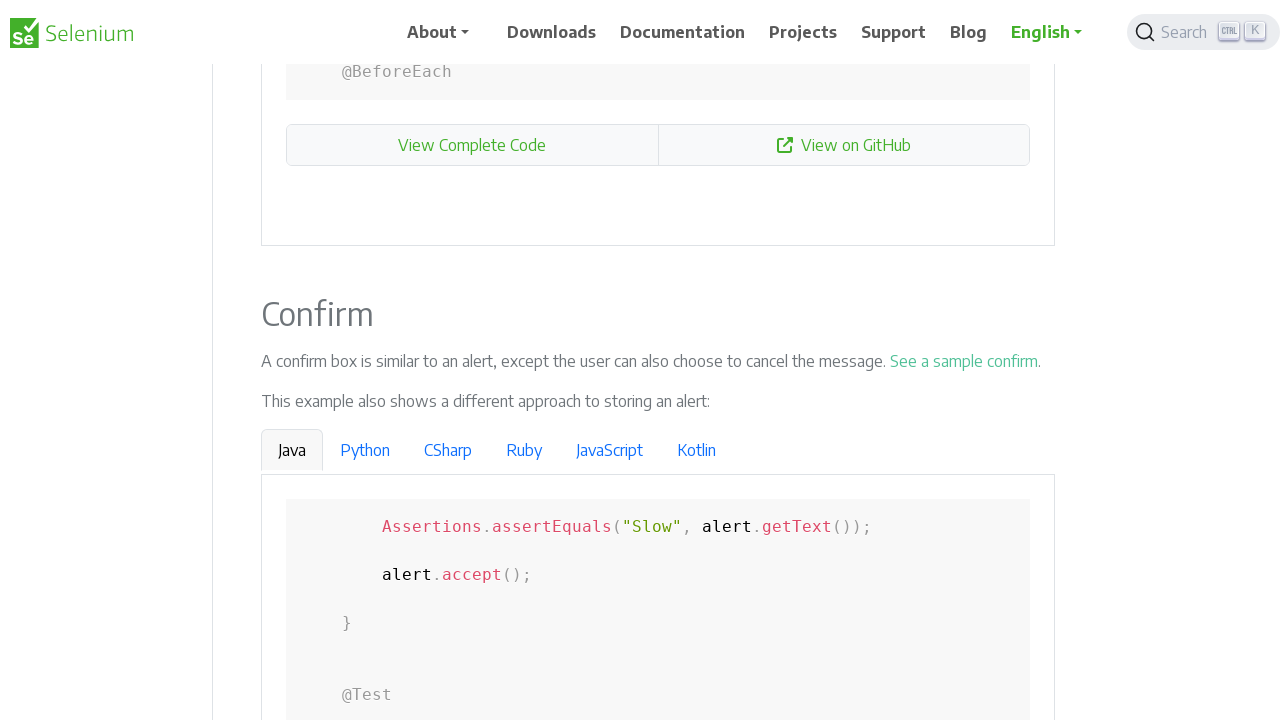

Set up dialog handler to accept confirmation dialog
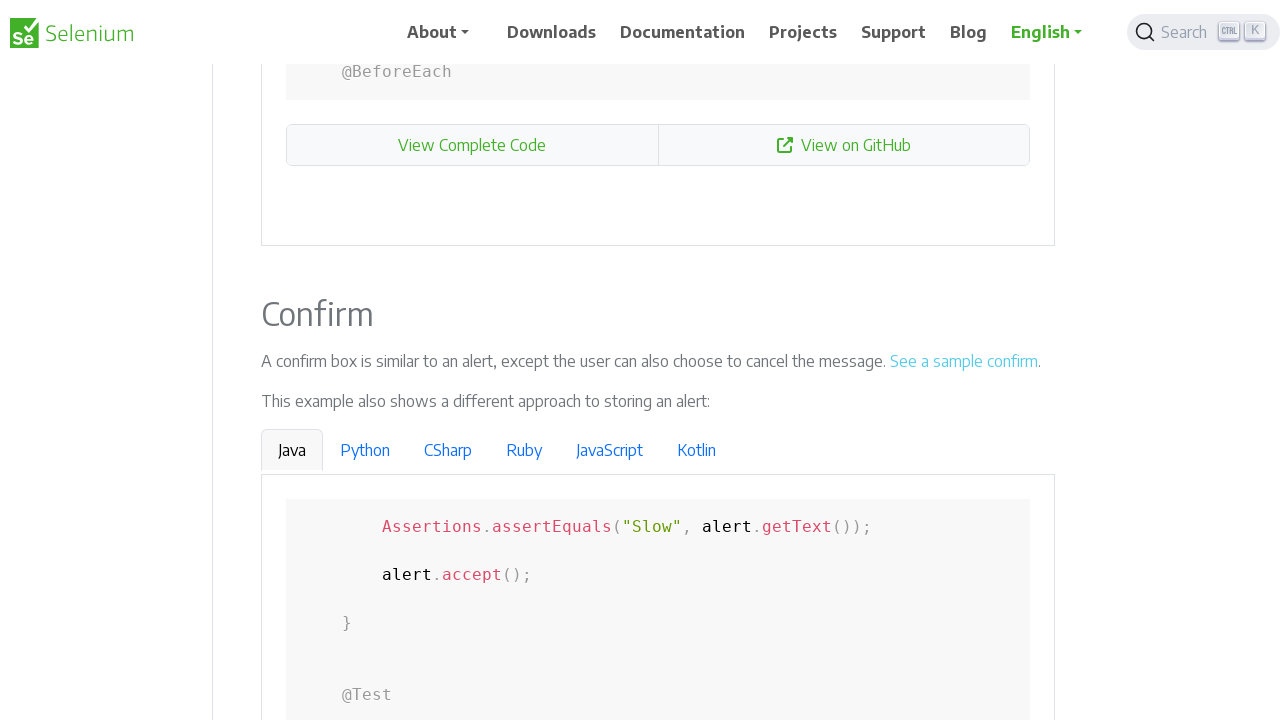

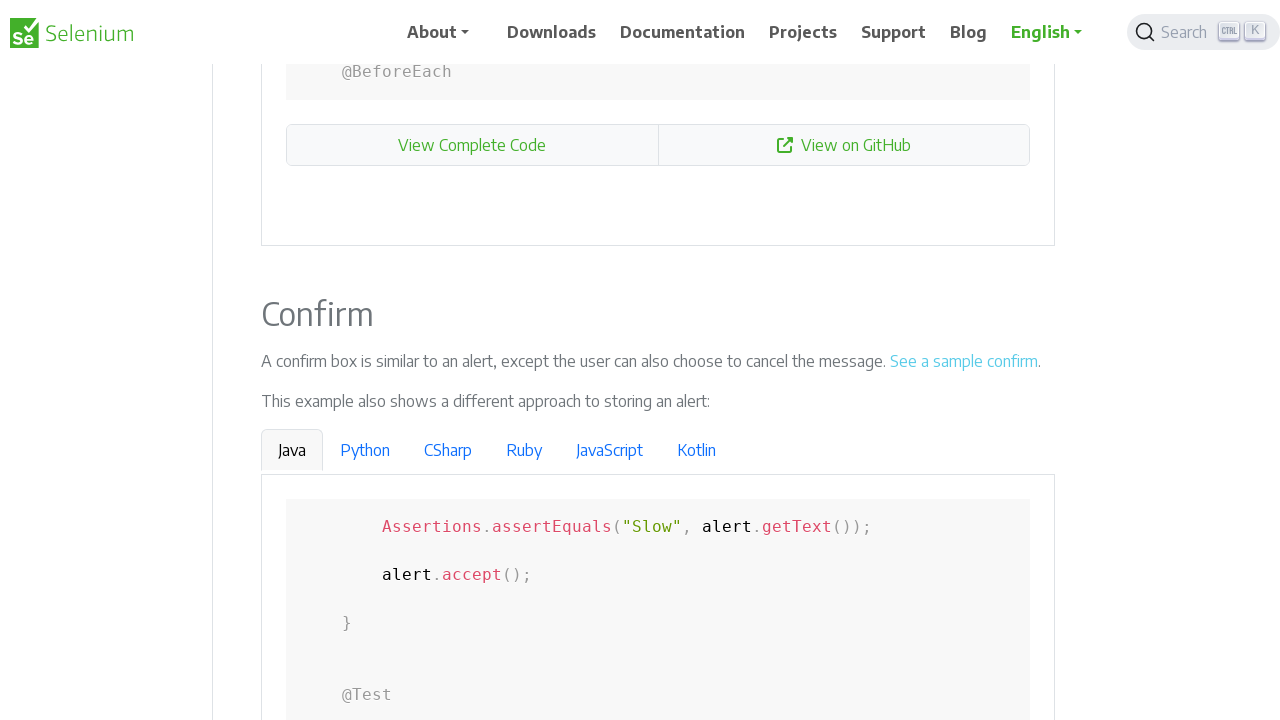